Tests explicit wait functionality by clicking a button and waiting for a loading indicator to become invisible before verifying the result text.

Starting URL: https://automationfc.github.io/dynamic-loading/

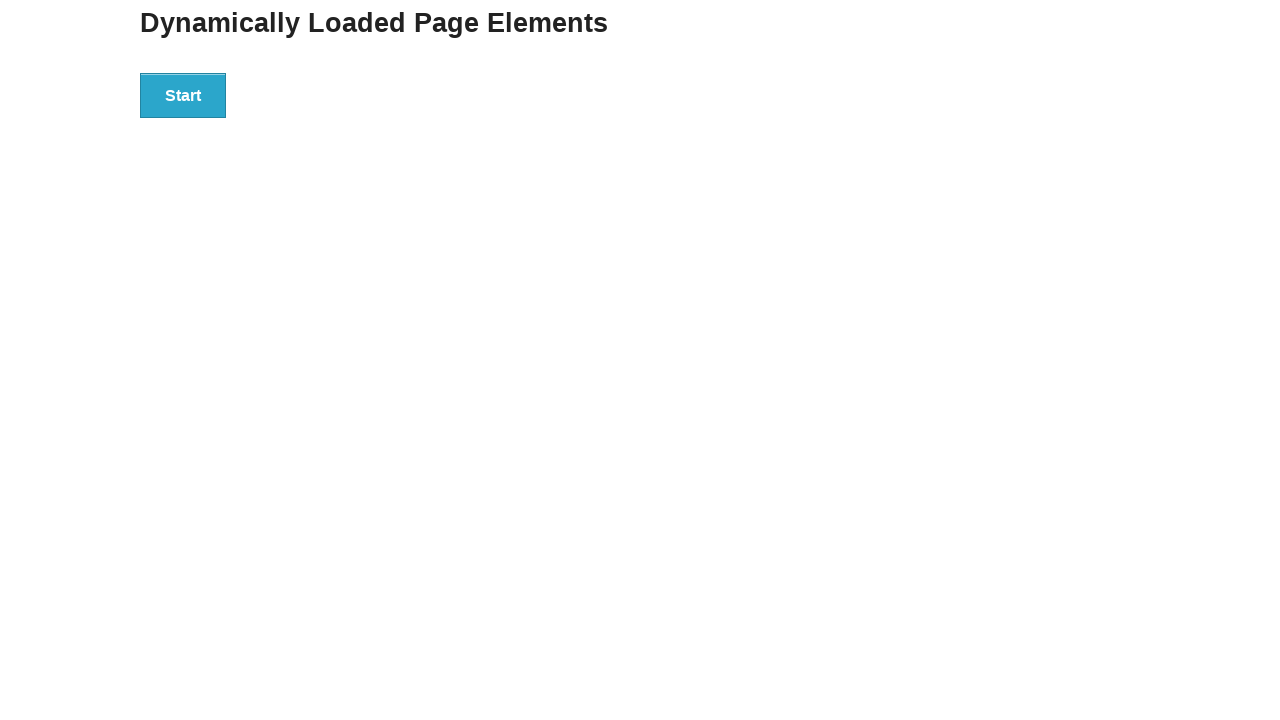

Clicked start button to trigger dynamic loading at (183, 95) on div#start button
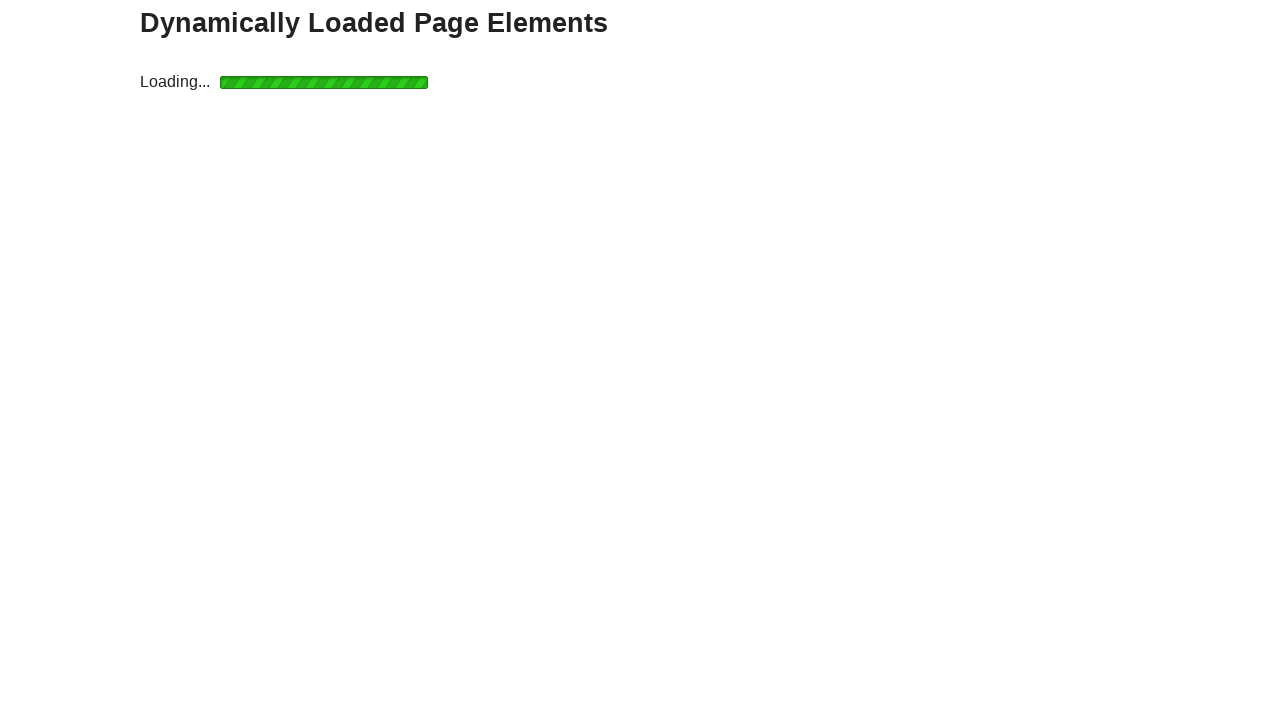

Loading indicator became invisible
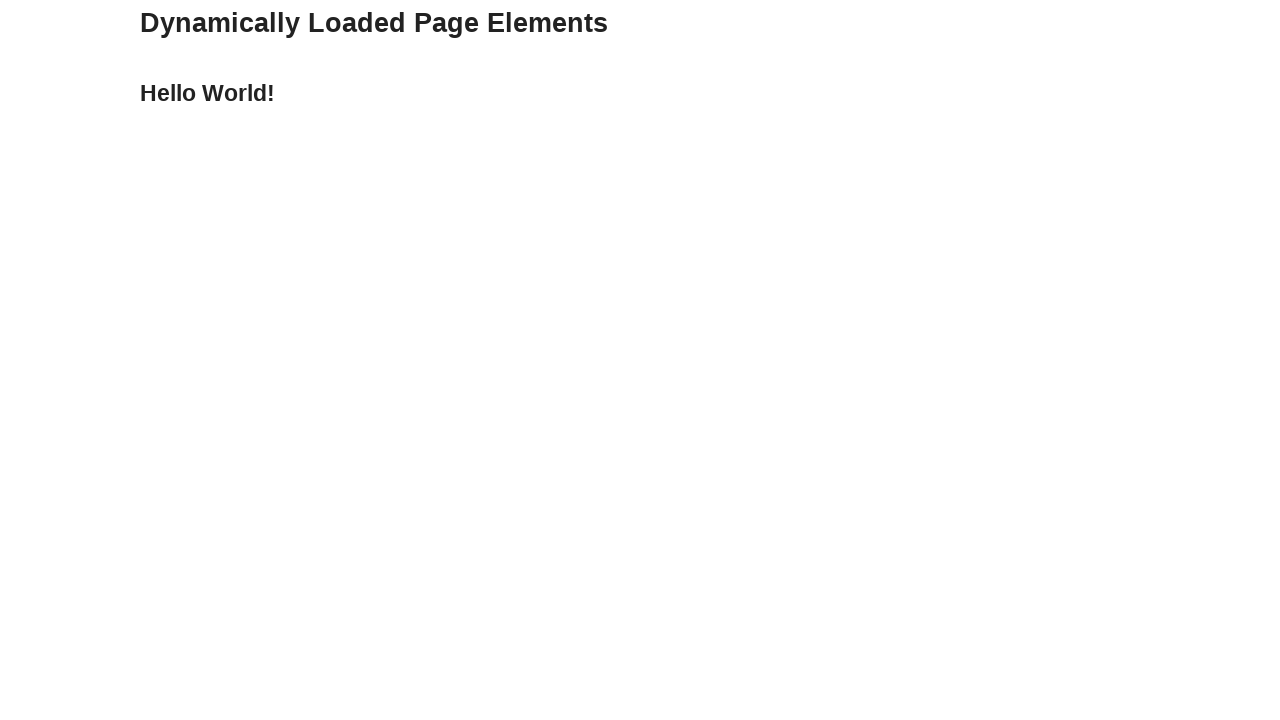

Verified result text is 'Hello World!'
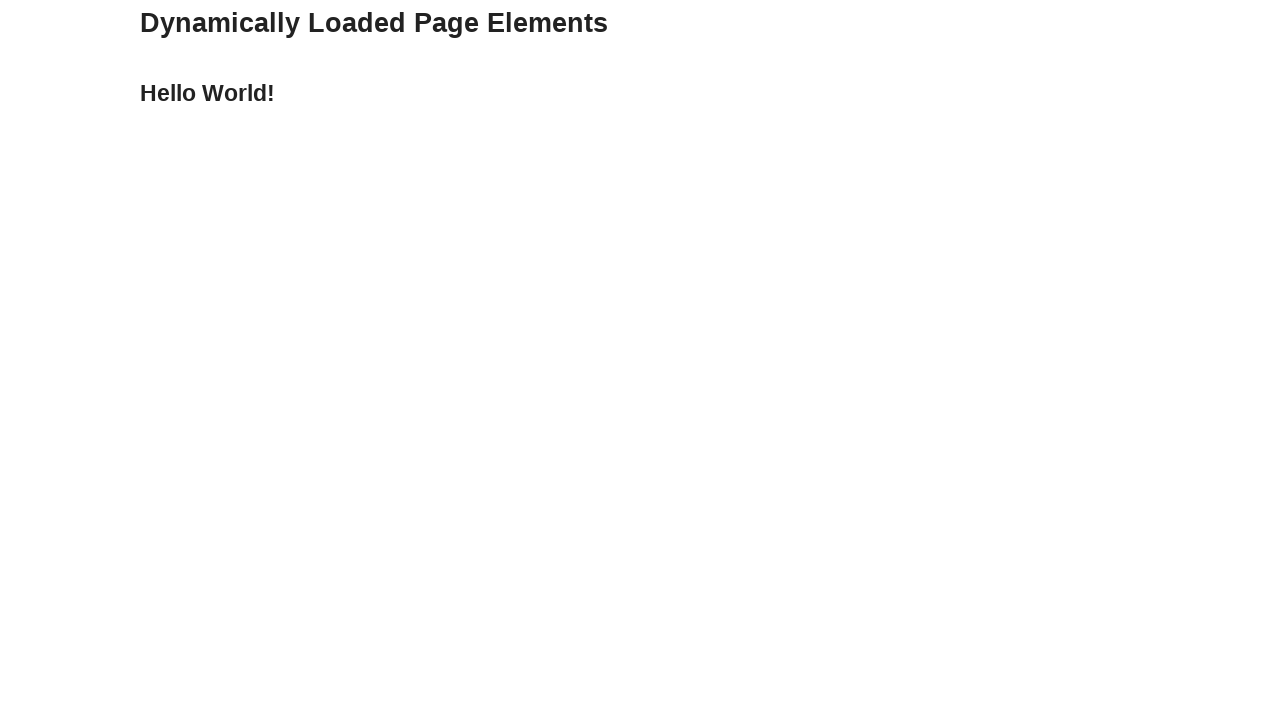

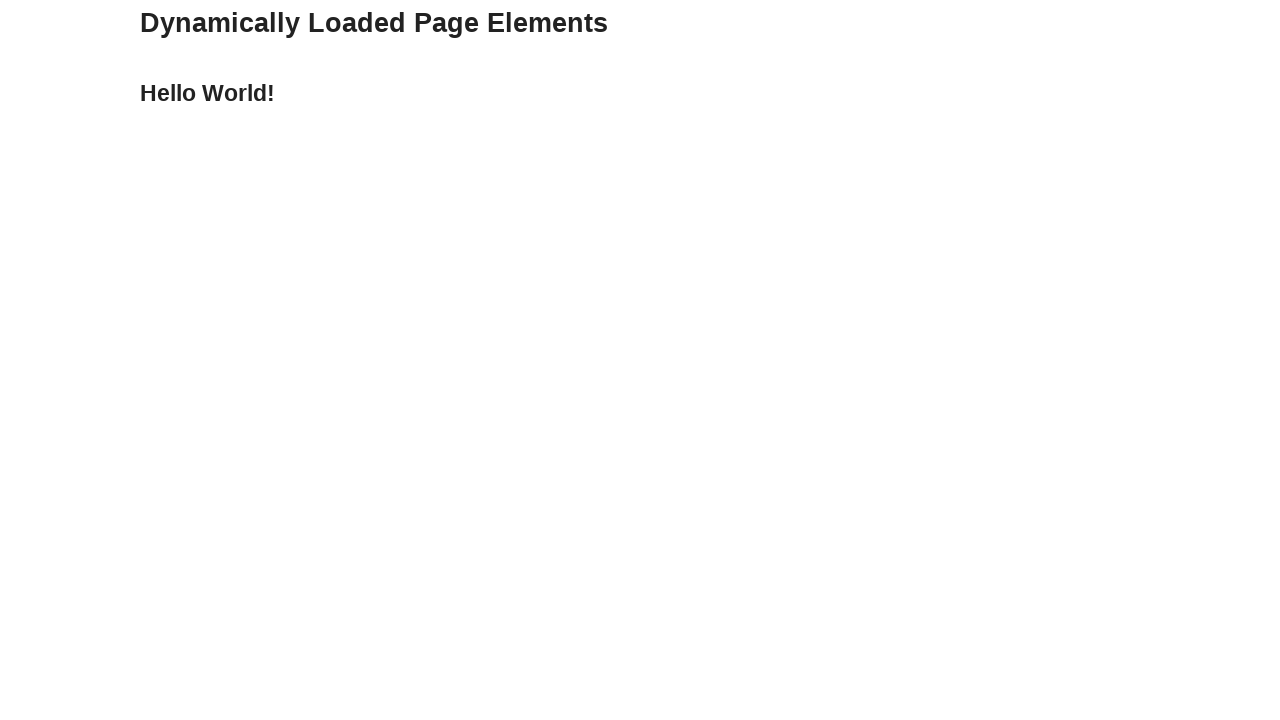